Tests filling a name field inside an iframe on a test automation practice page by scrolling to the iframe and entering text.

Starting URL: https://testautomationpractice.blogspot.com/

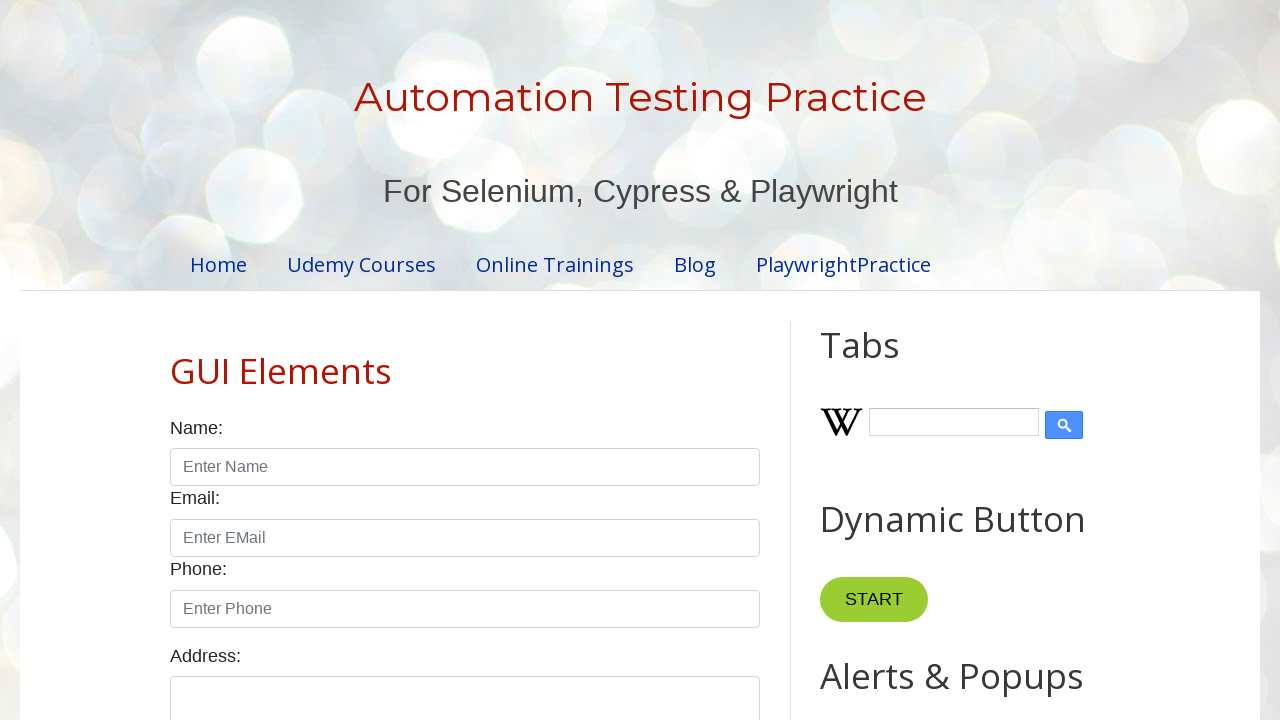

Scrolled down 800 pixels to reveal the iframe
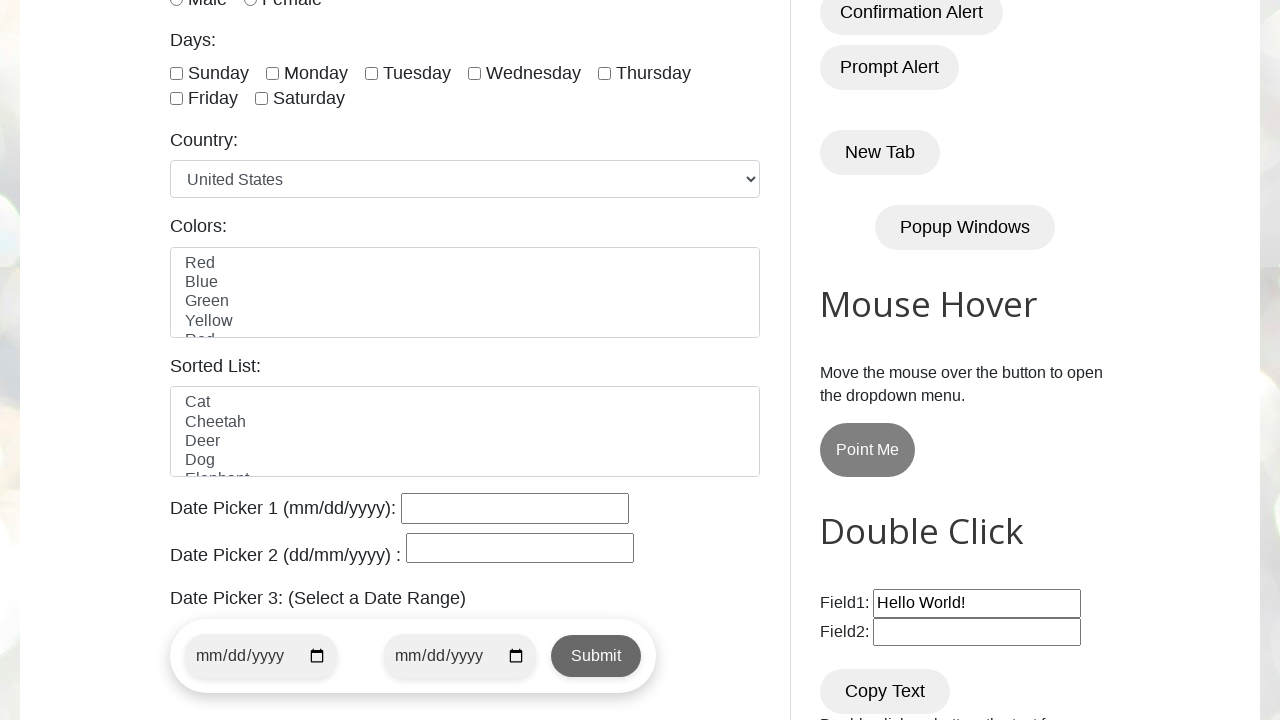

Located iframe by URL
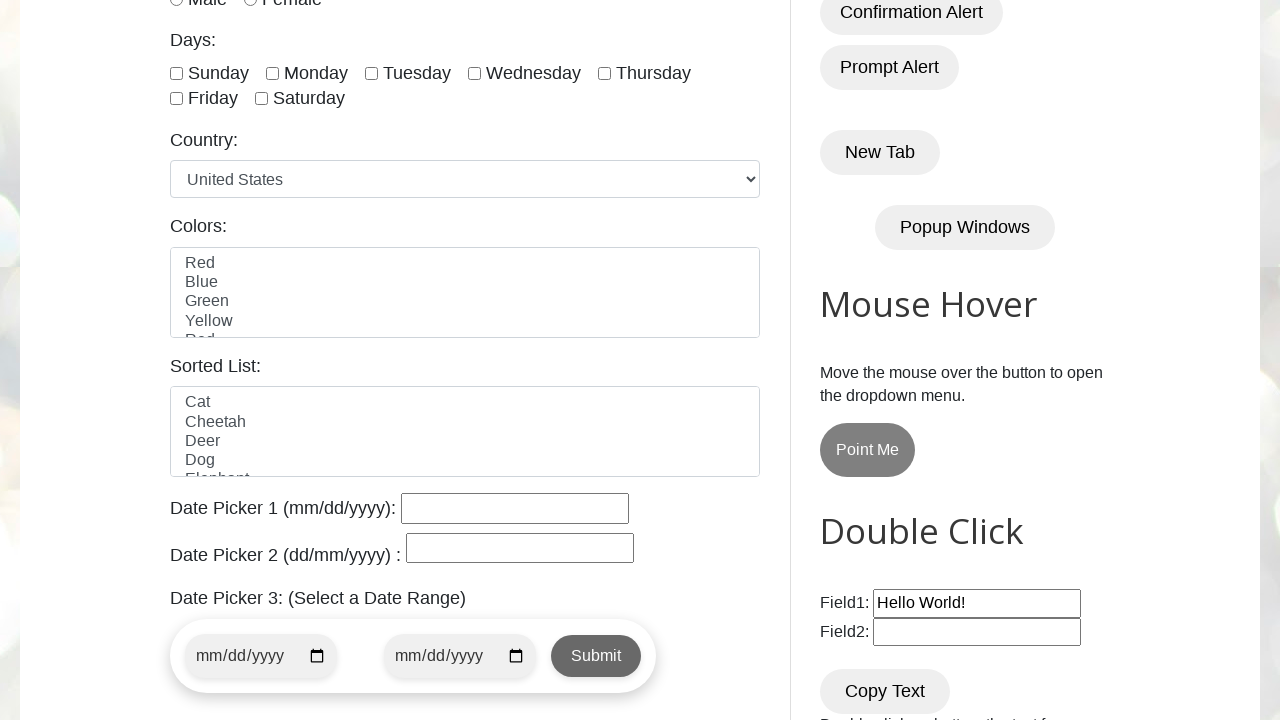

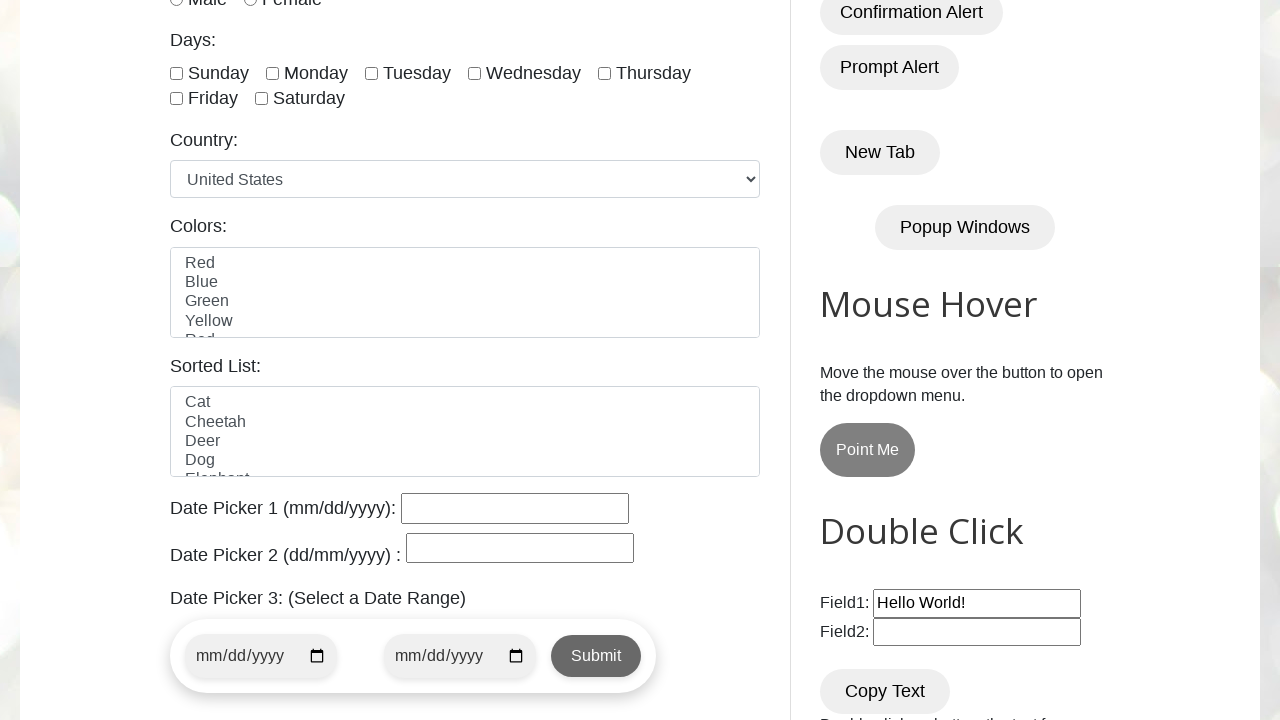